Tests that the currently applied filter link is highlighted

Starting URL: https://demo.playwright.dev/todomvc

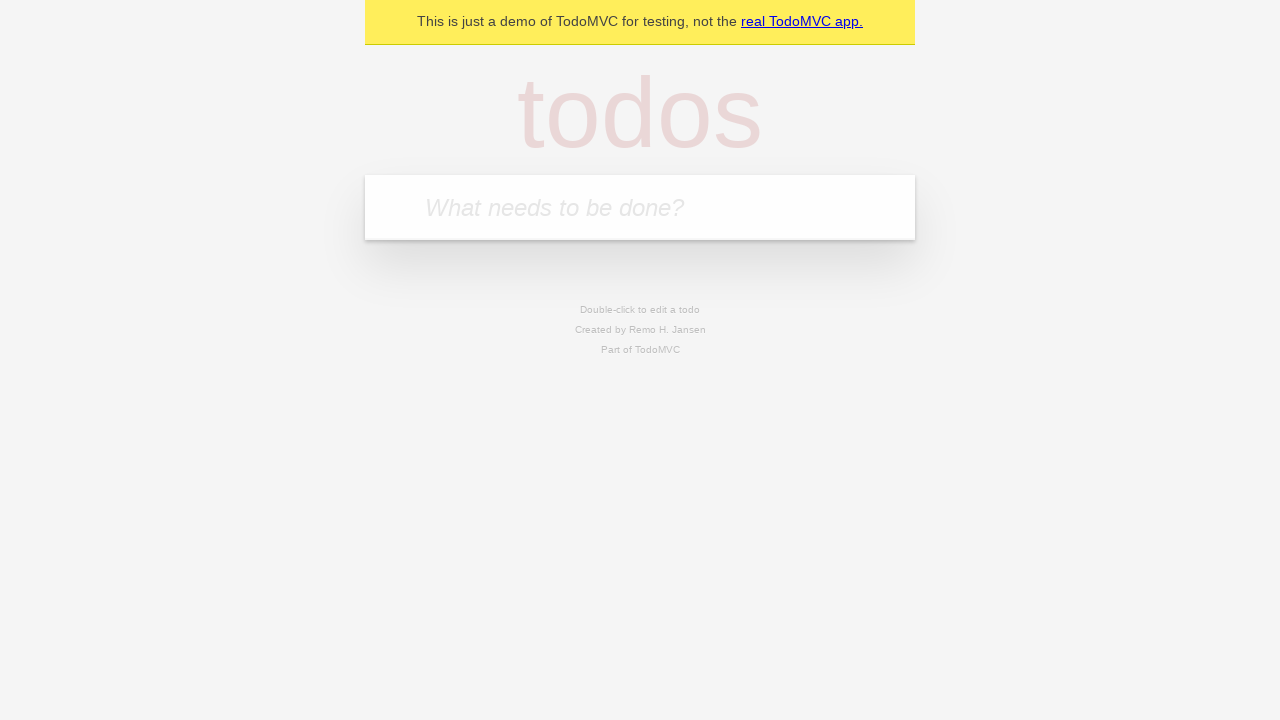

Filled todo input with 'watch deck the halls' on internal:attr=[placeholder="What needs to be done?"i]
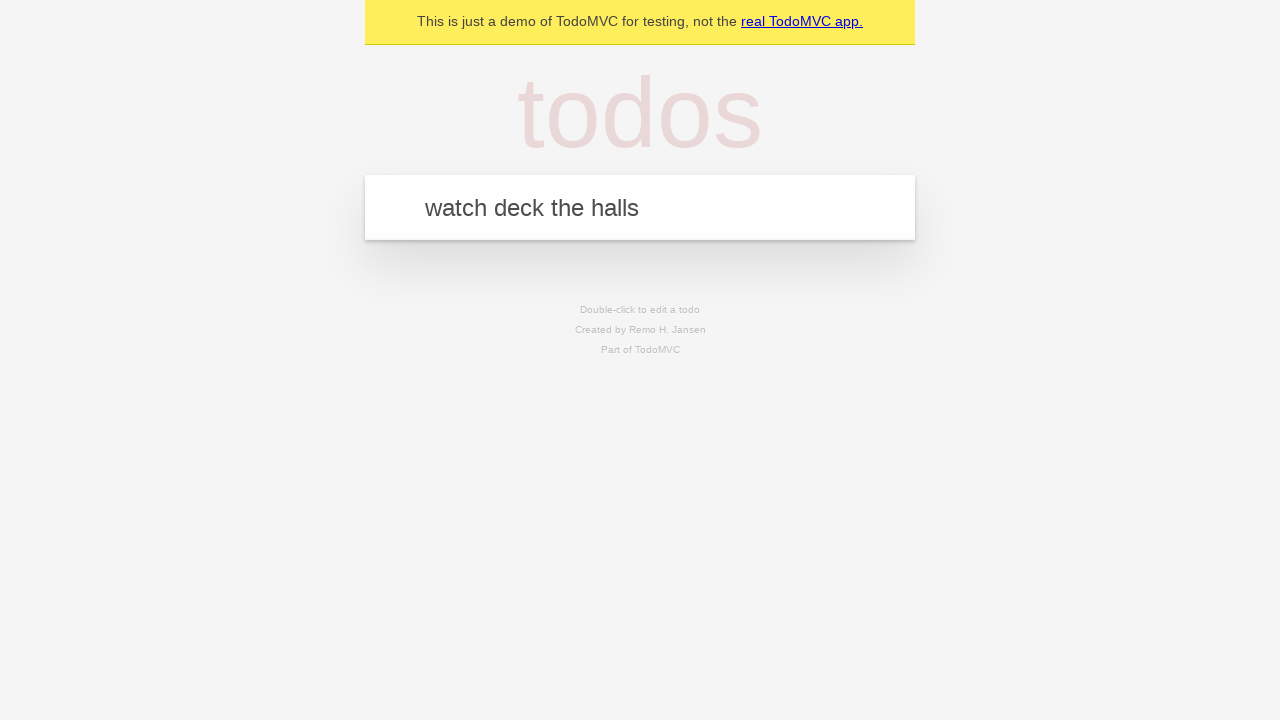

Pressed Enter to create todo 'watch deck the halls' on internal:attr=[placeholder="What needs to be done?"i]
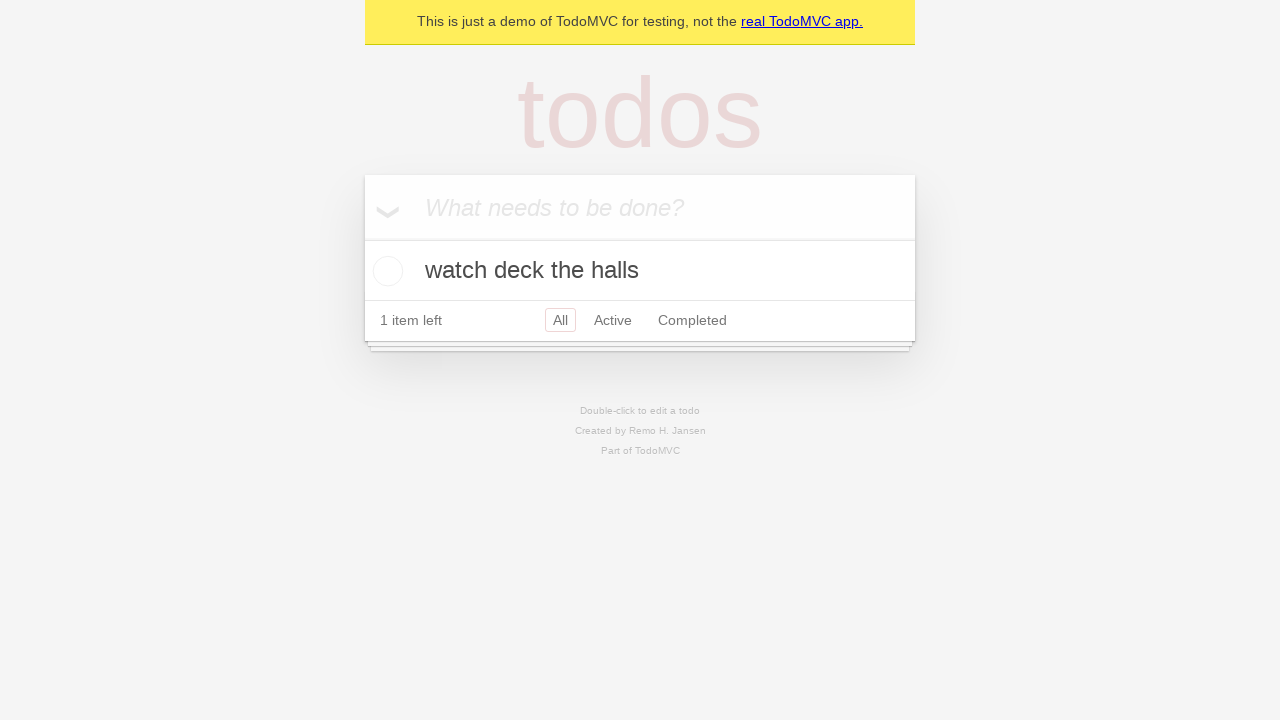

Filled todo input with 'feed the cat' on internal:attr=[placeholder="What needs to be done?"i]
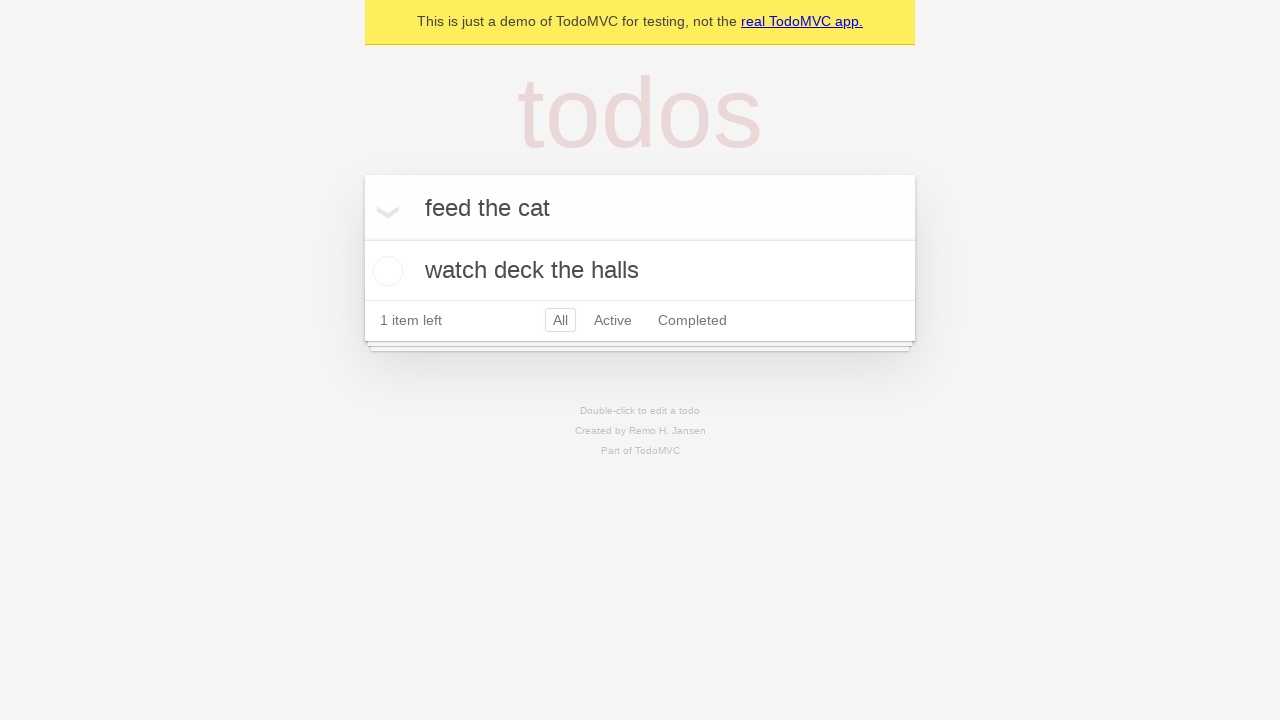

Pressed Enter to create todo 'feed the cat' on internal:attr=[placeholder="What needs to be done?"i]
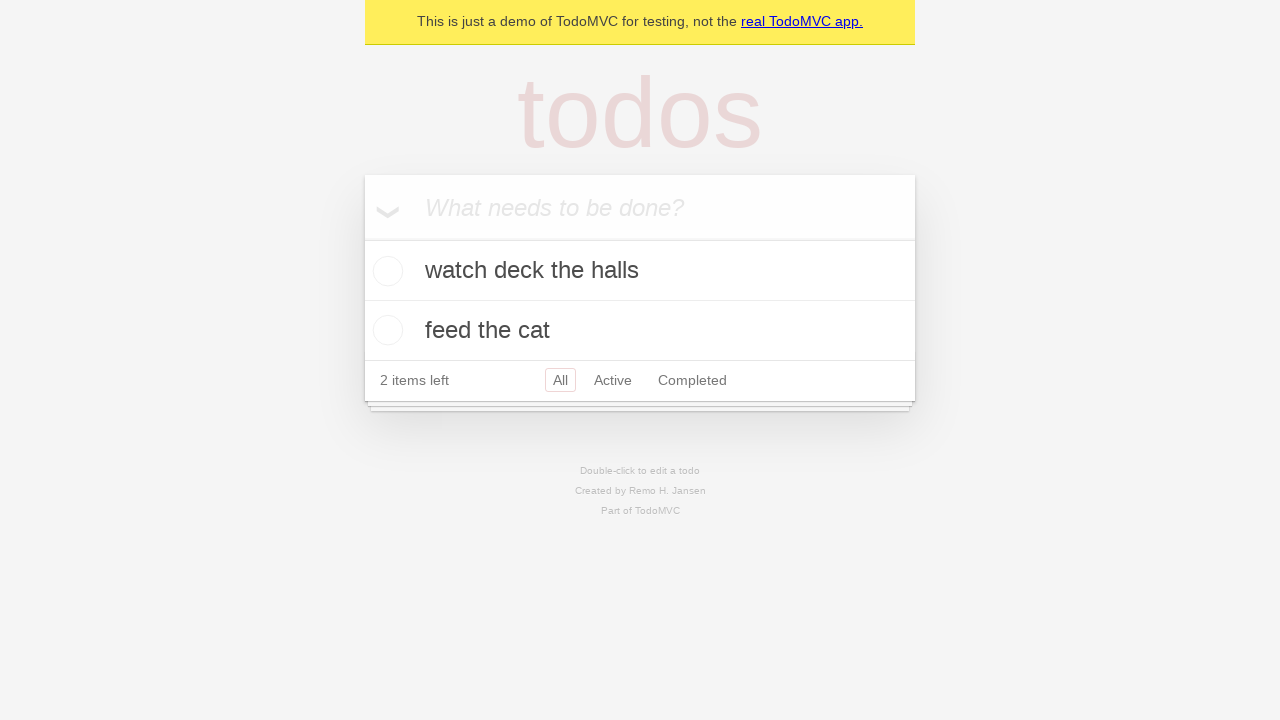

Filled todo input with 'book a doctors appointment' on internal:attr=[placeholder="What needs to be done?"i]
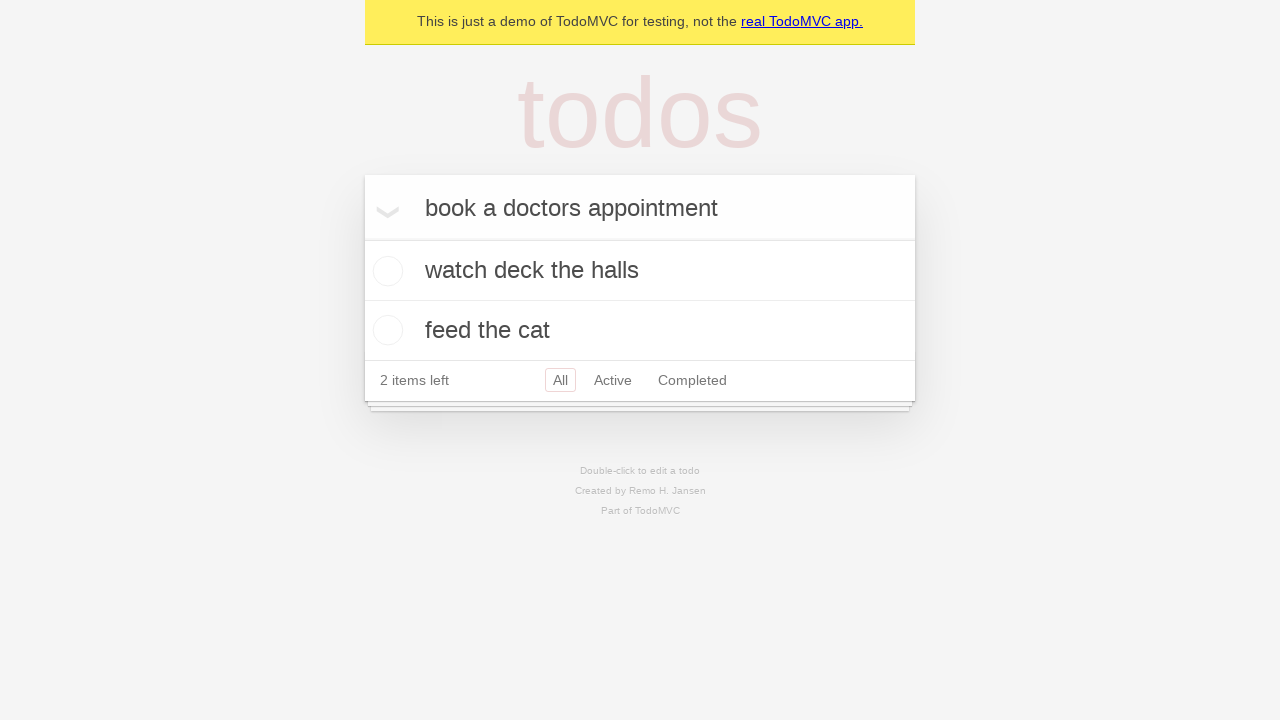

Pressed Enter to create todo 'book a doctors appointment' on internal:attr=[placeholder="What needs to be done?"i]
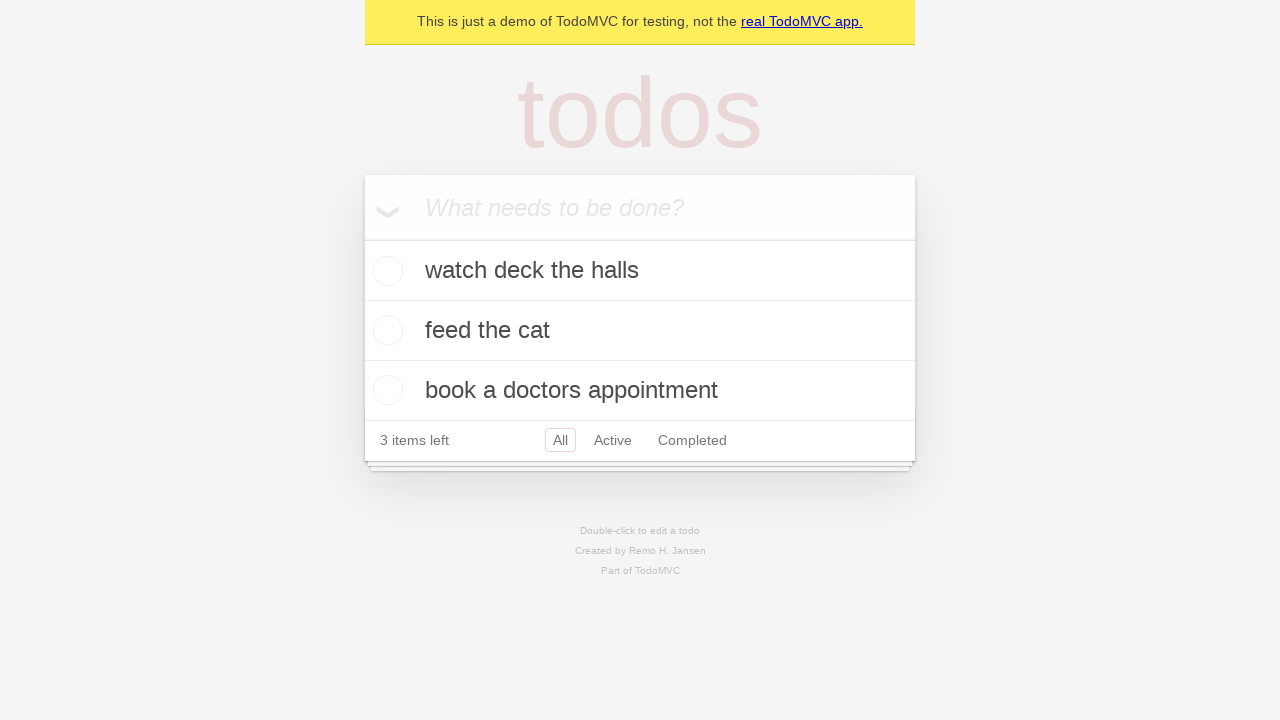

Waited for todo items to load
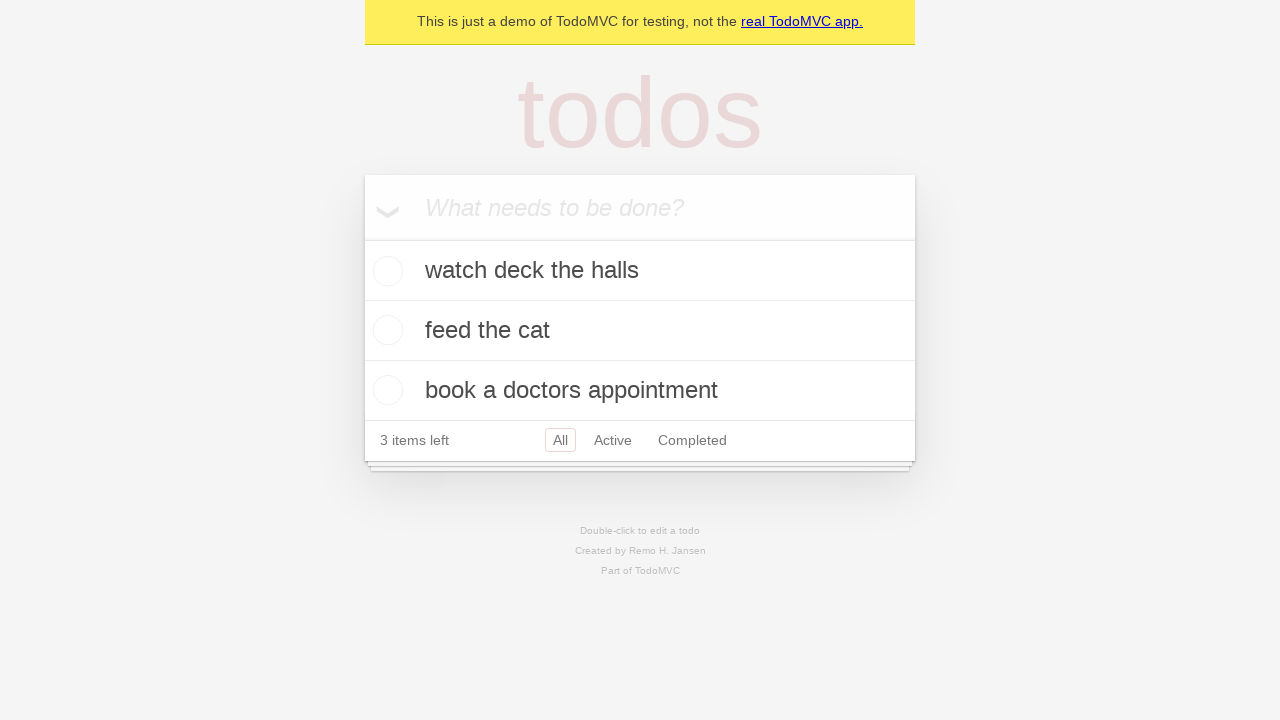

Created locators for Active and Completed filter links
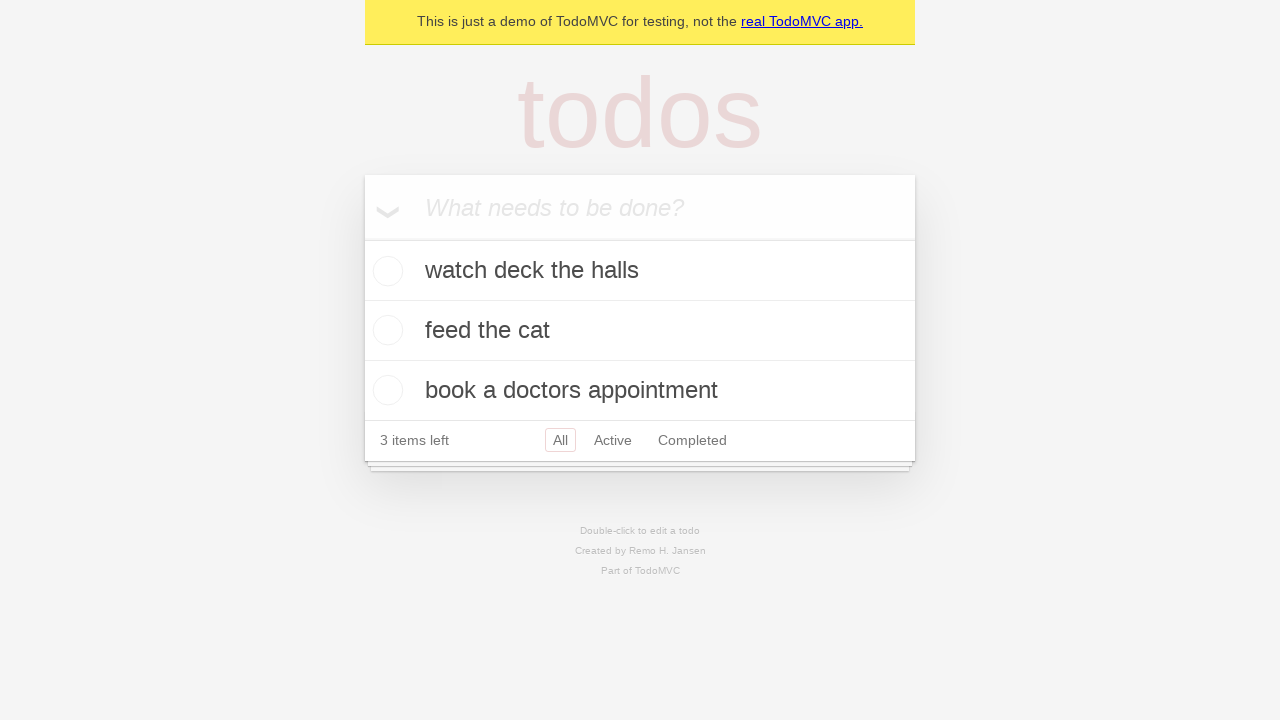

Clicked Active filter link at (613, 440) on internal:role=link[name="Active"i]
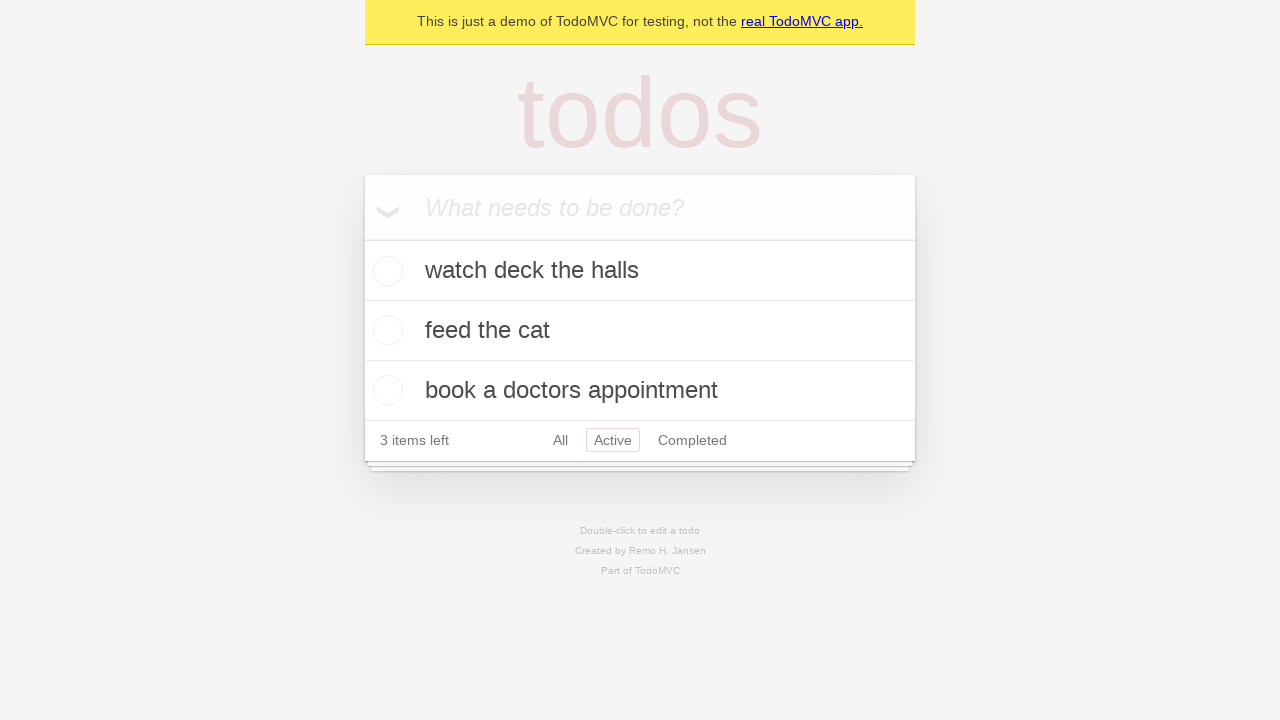

Clicked Completed filter link to verify highlight at (692, 440) on internal:role=link[name="Completed"i]
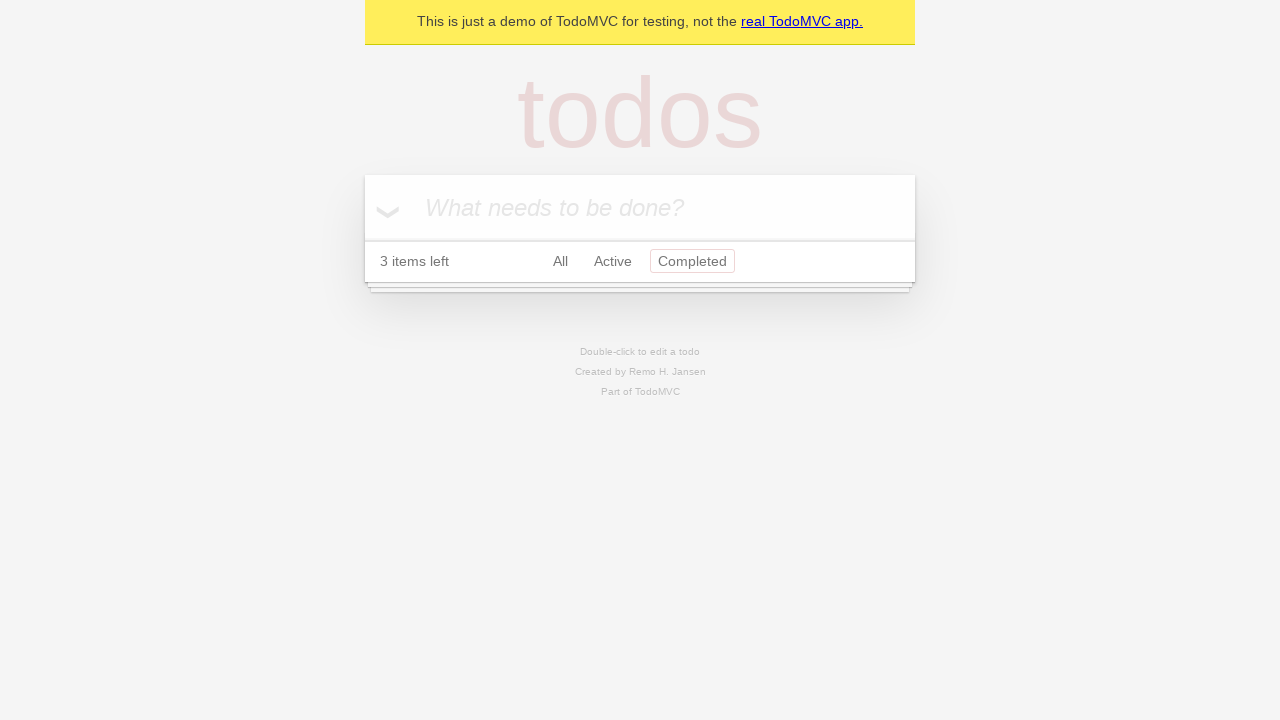

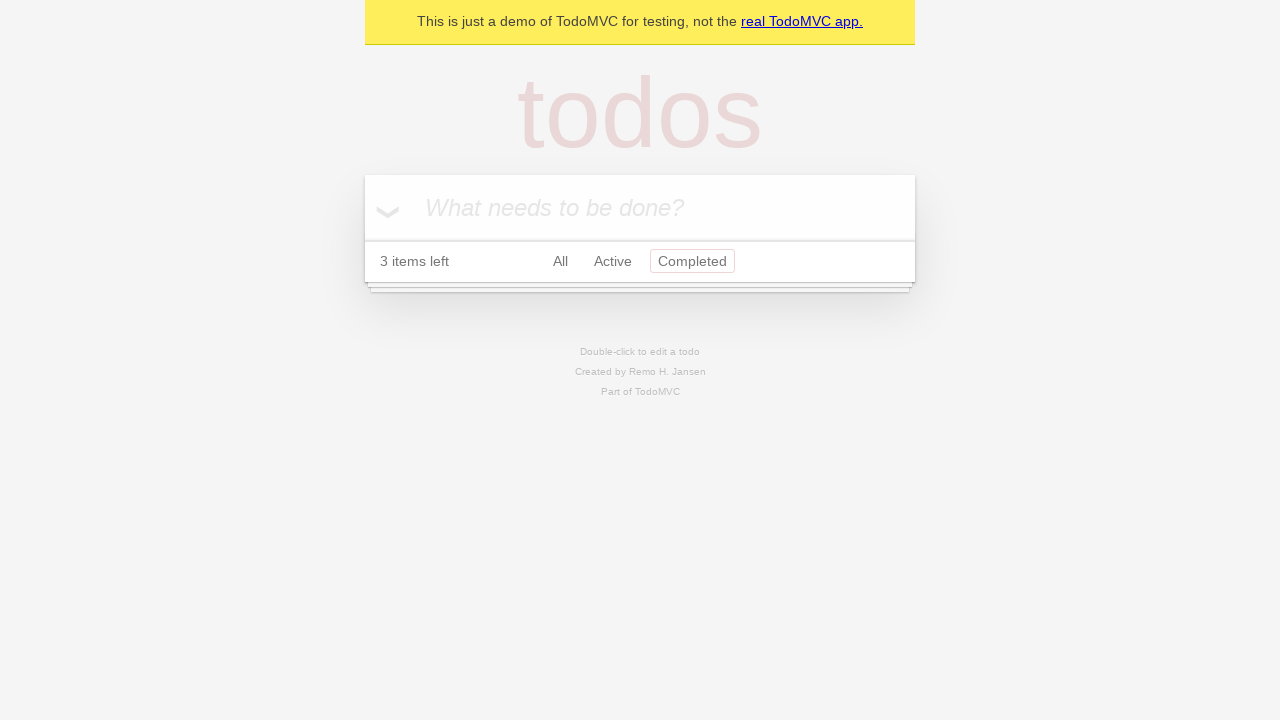